Tests navigation flow on KDocs mobile site by visiting multiple pages in sequence

Starting URL: https://www.kdocs.cn/singleSign4CST?cb=https%3A%2F%2Fwww.kdocs.cn%2Fm%2F

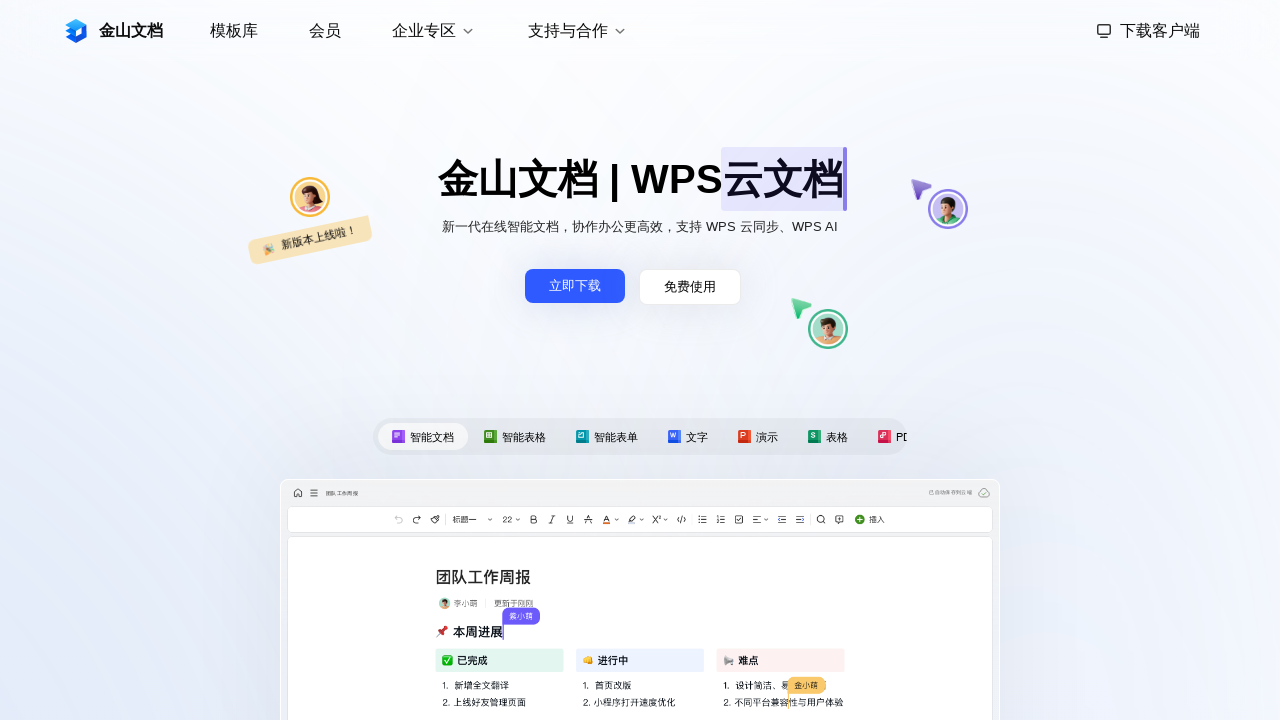

Navigated to KDocs mobile site
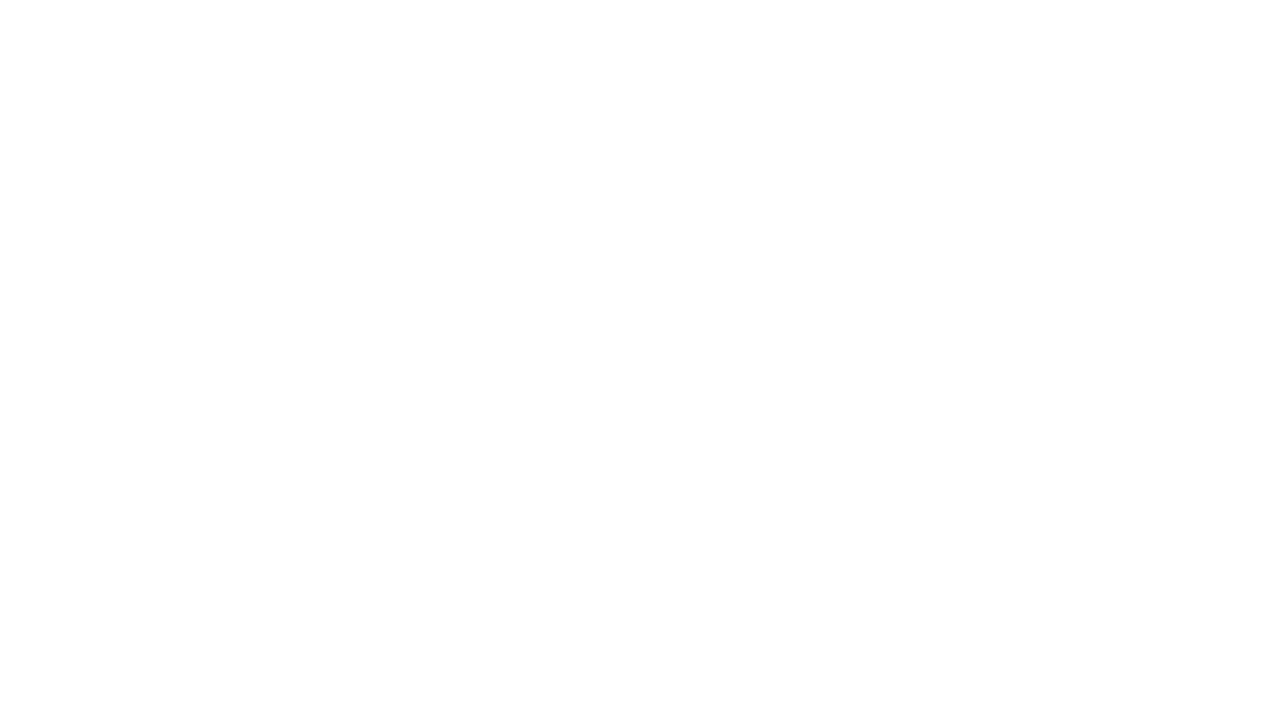

Navigated to KDocs welcome page
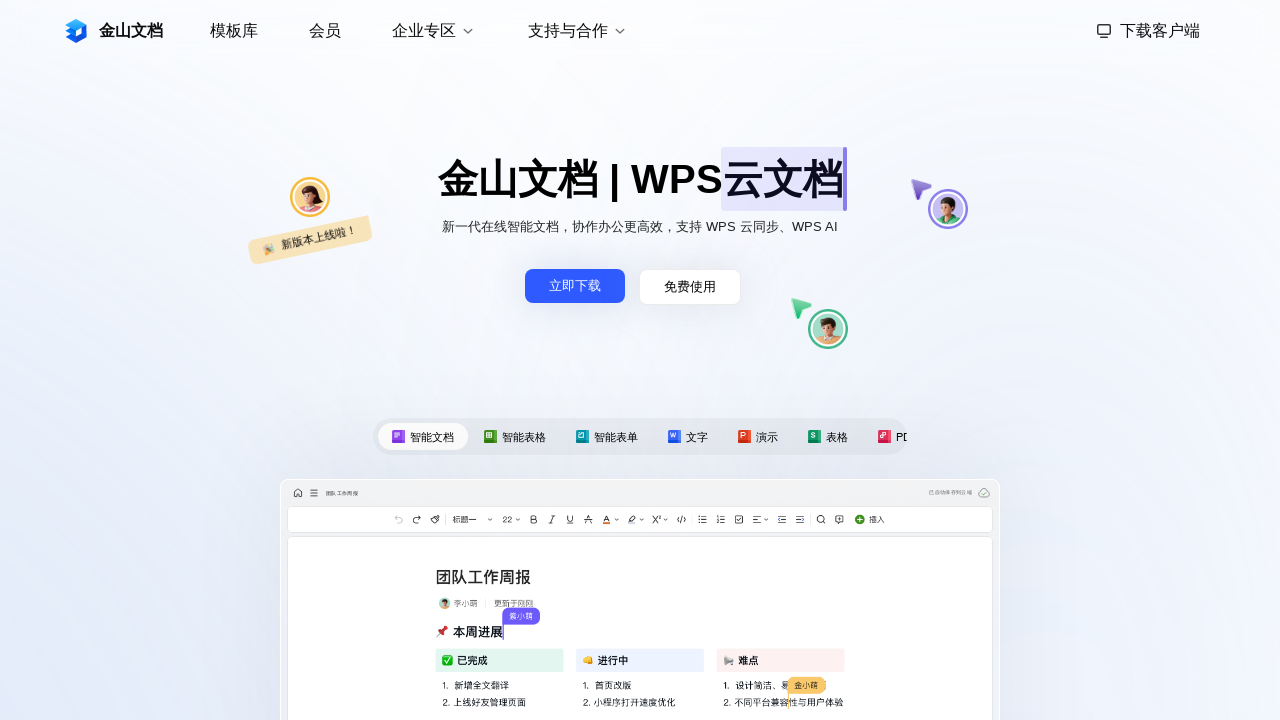

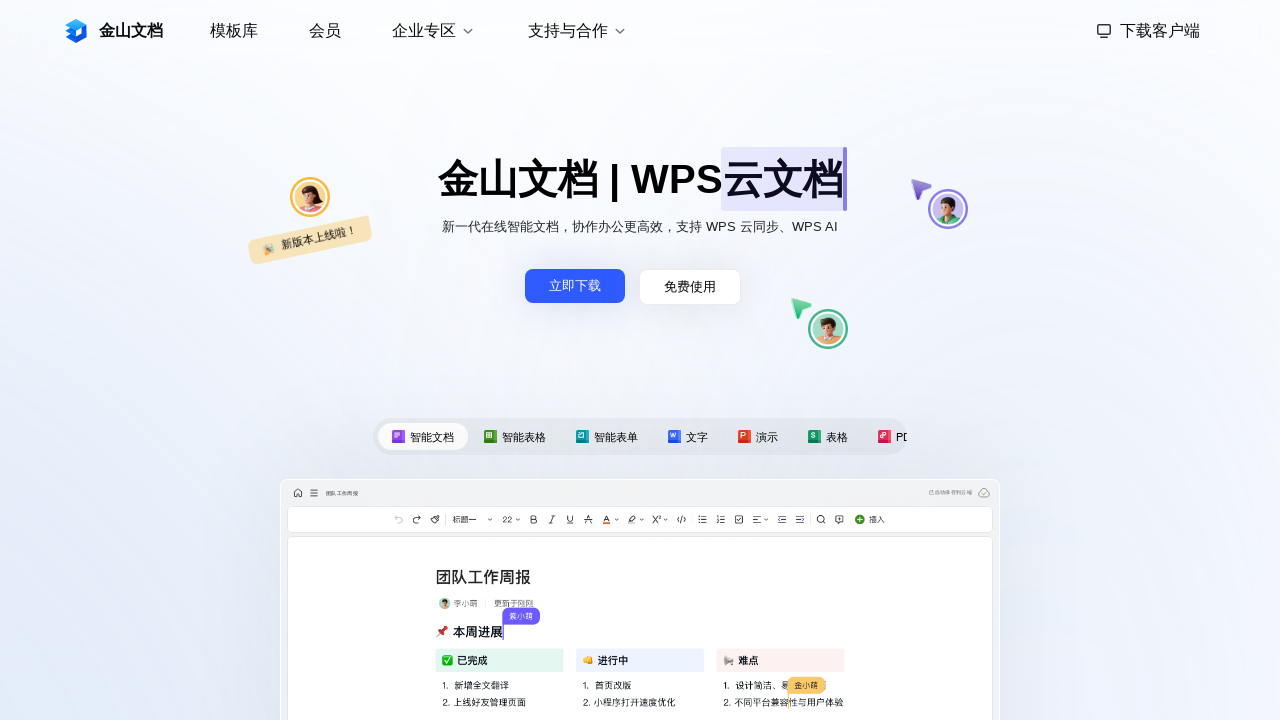